Tests date picker widget functionality on DemoQA by navigating to the Widgets section, opening the date picker, and selecting a specific date (July 21, 1998) using month and year dropdowns.

Starting URL: https://demoqa.com

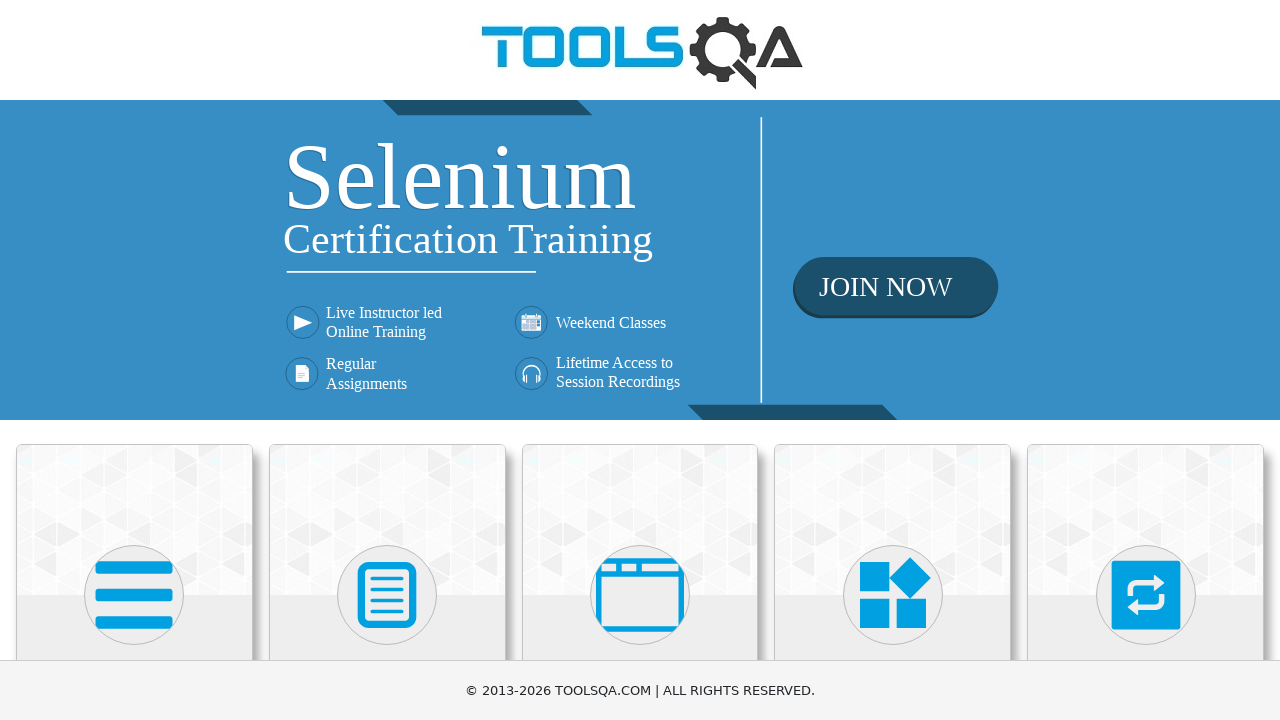

Clicked on Book Store Application card at (134, 365) on xpath=//h5[text()='Book Store Application']/../..
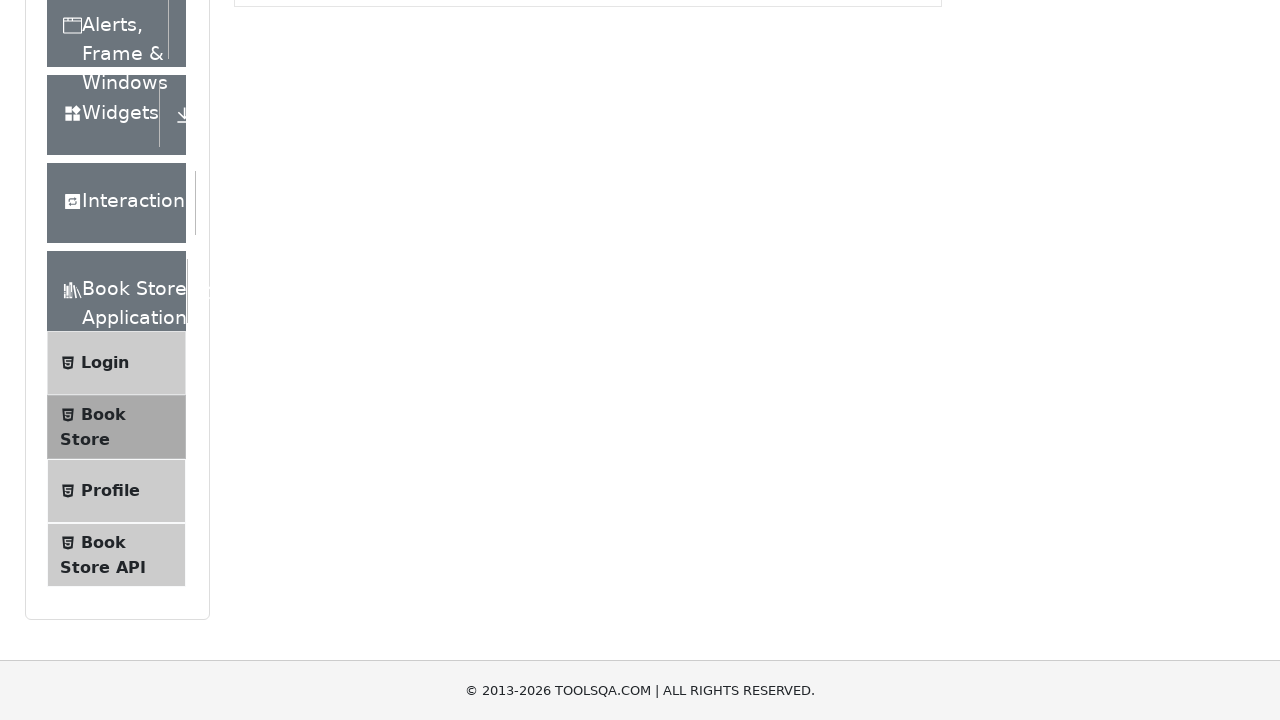

Clicked on Widgets menu item at (116, 360) on xpath=//div[text()='Widgets']/..
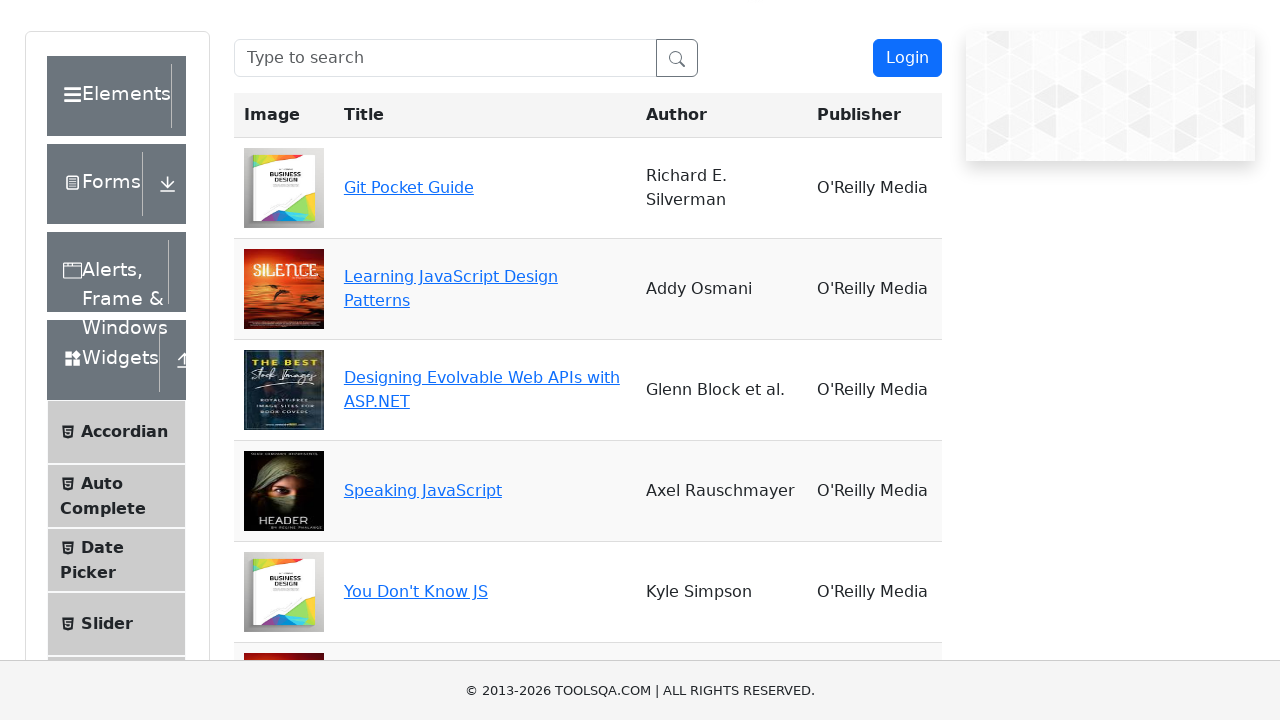

Waited for Widgets menu to expand
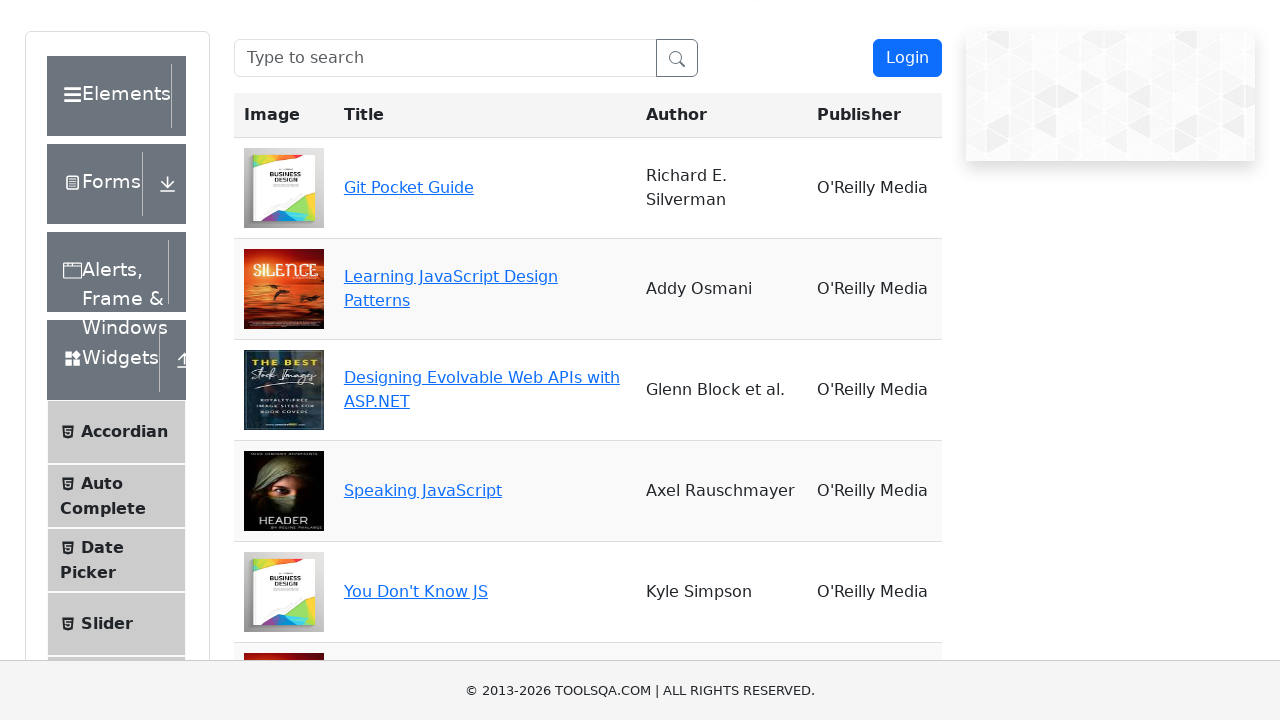

Clicked on Date Picker option at (116, 560) on xpath=//span[text()='Date Picker']/..
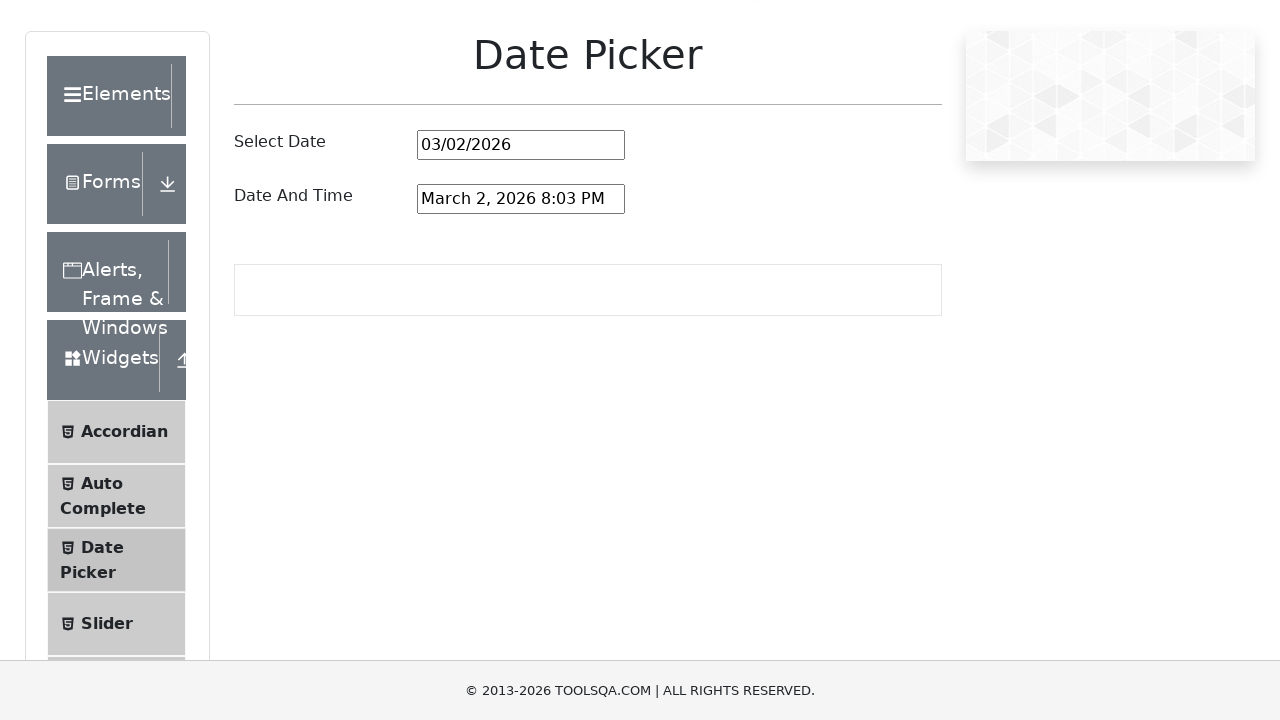

Clicked on date picker input to open calendar at (521, 145) on #datePickerMonthYearInput
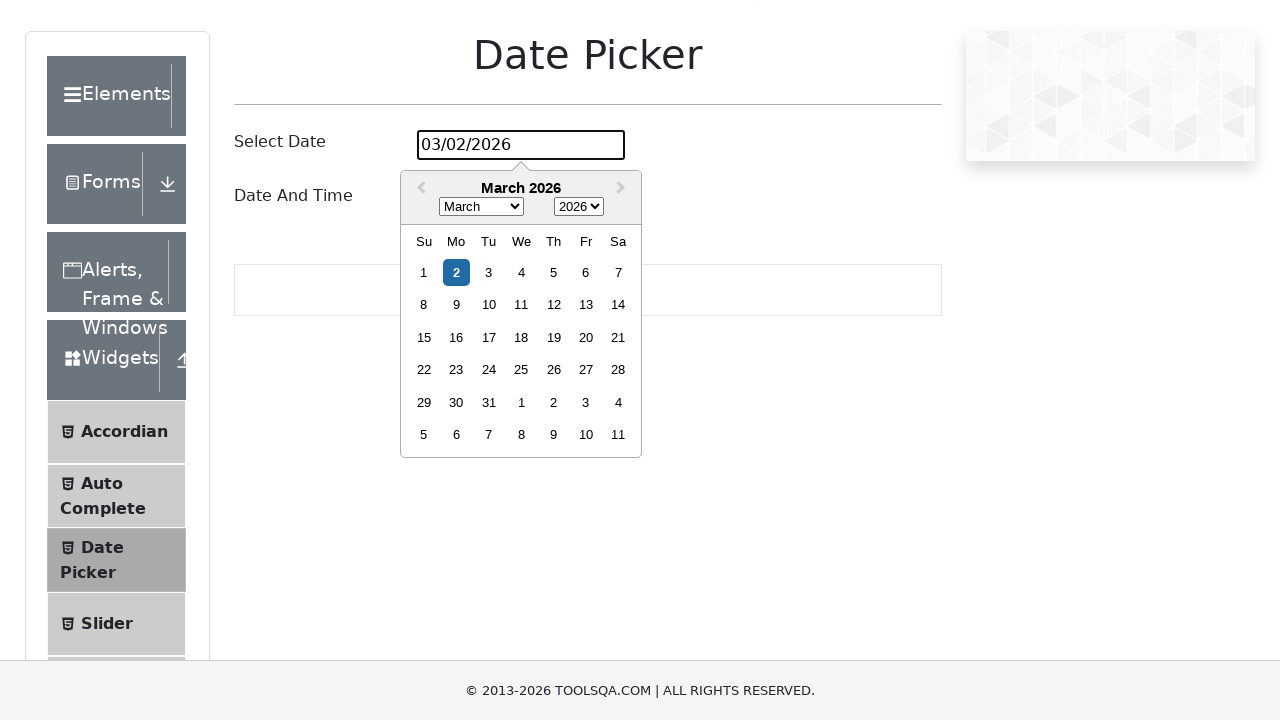

Selected July from month dropdown on .react-datepicker__month-select
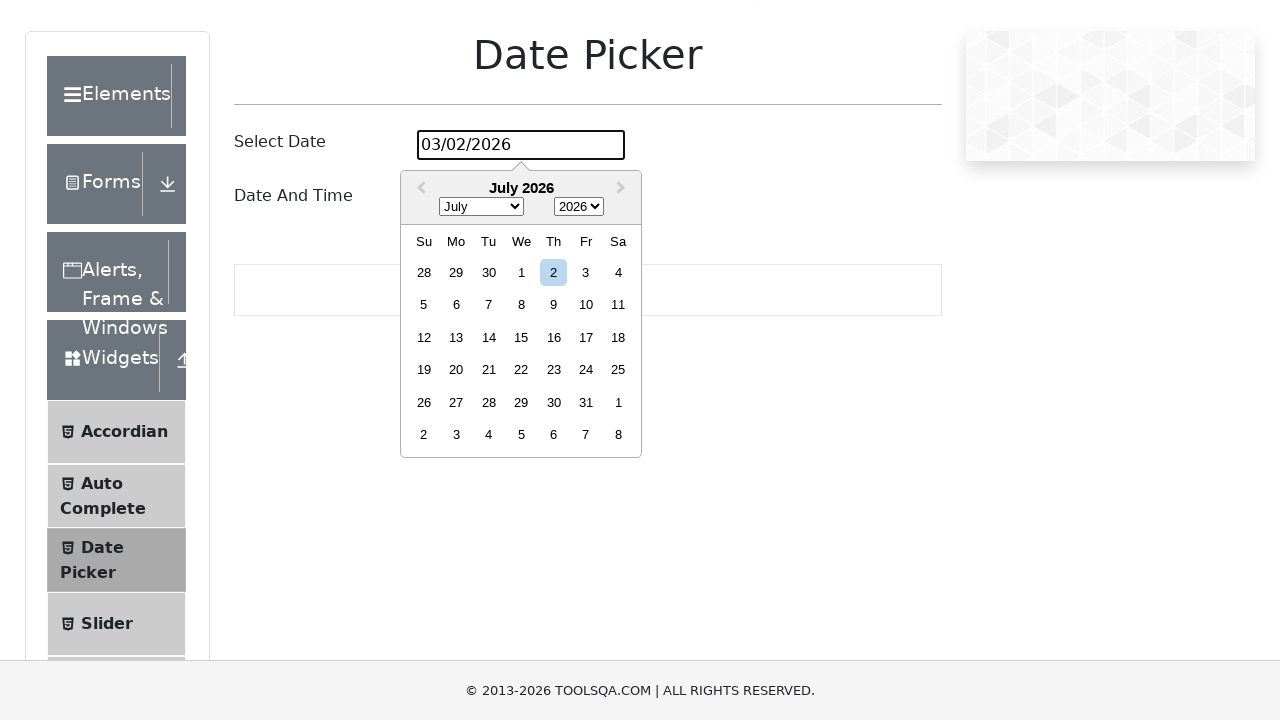

Selected 1998 from year dropdown on .react-datepicker__year-select
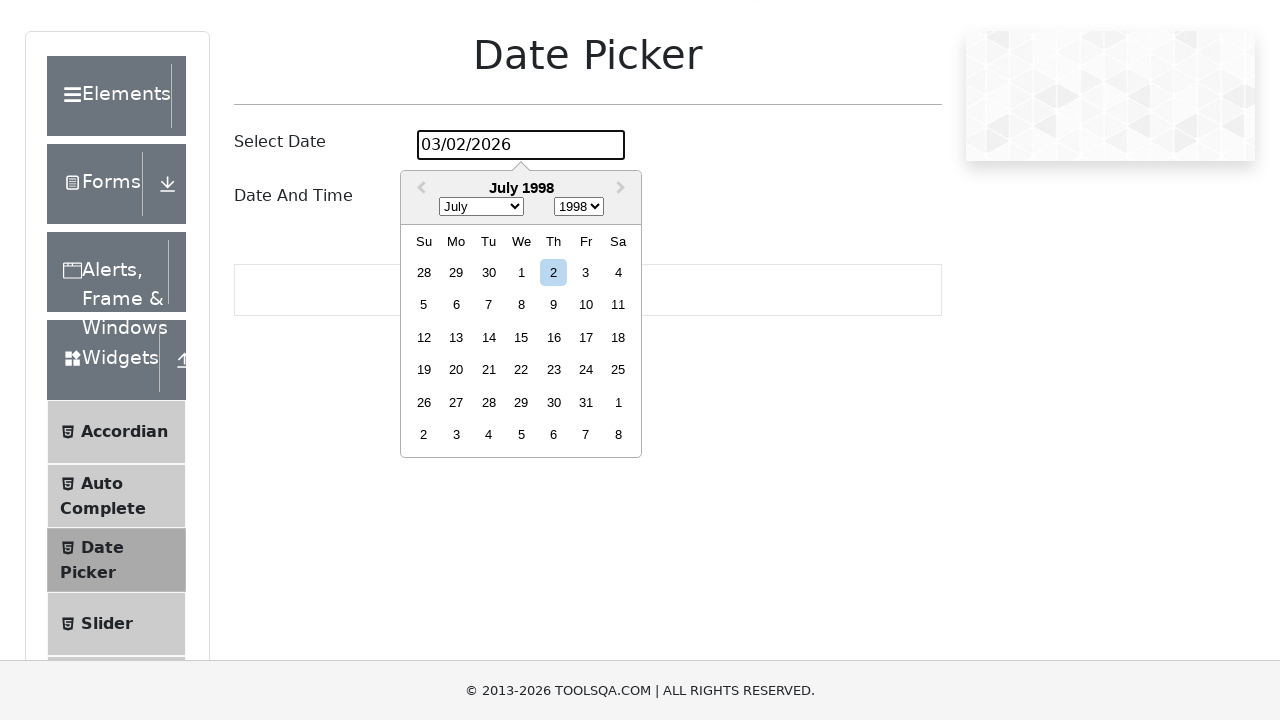

Selected date 21 from calendar at (489, 370) on xpath=//div[text()='21']
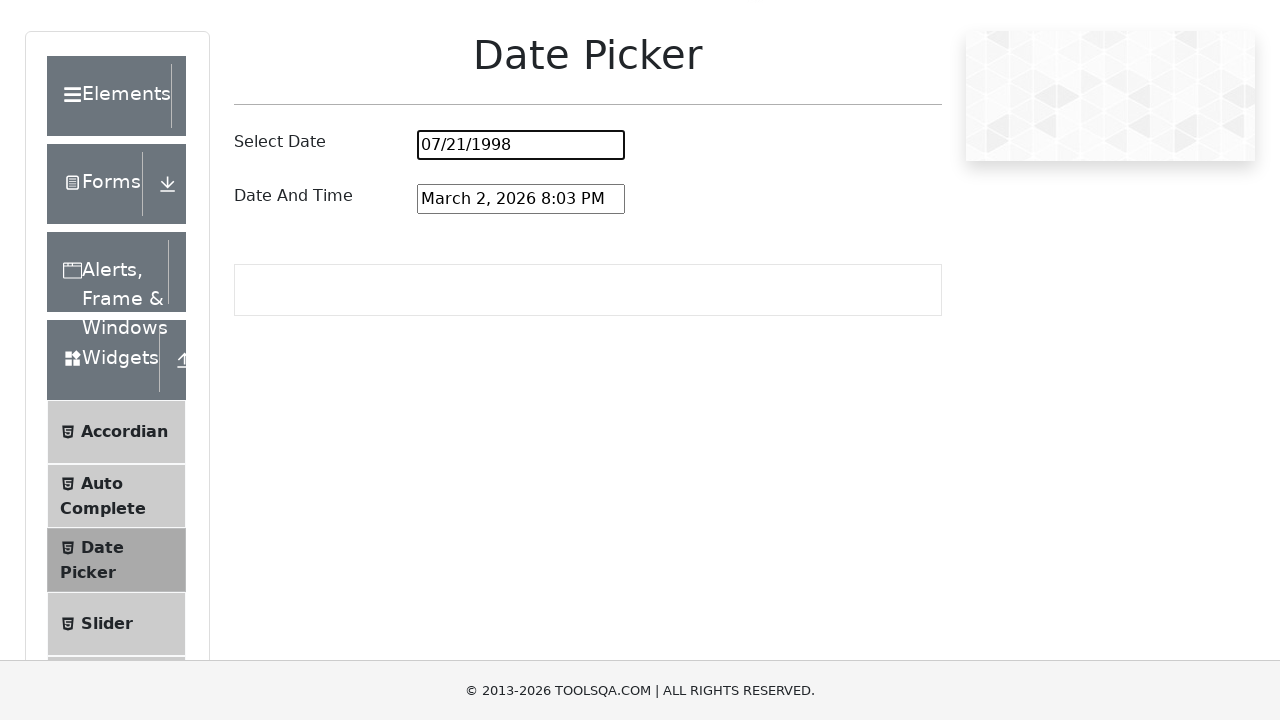

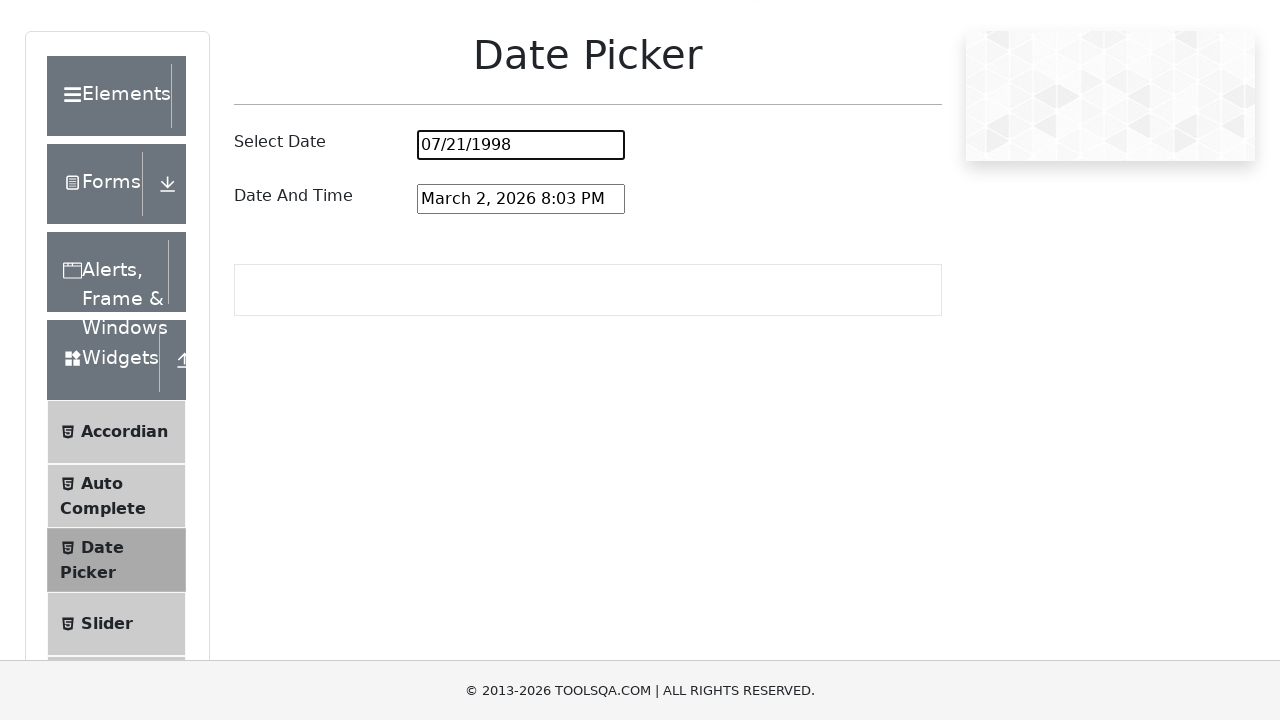